Tests a registration form by filling in personal information fields including name, email, gender, hobbies, and skills

Starting URL: http://demo.automationtesting.in/Register.html

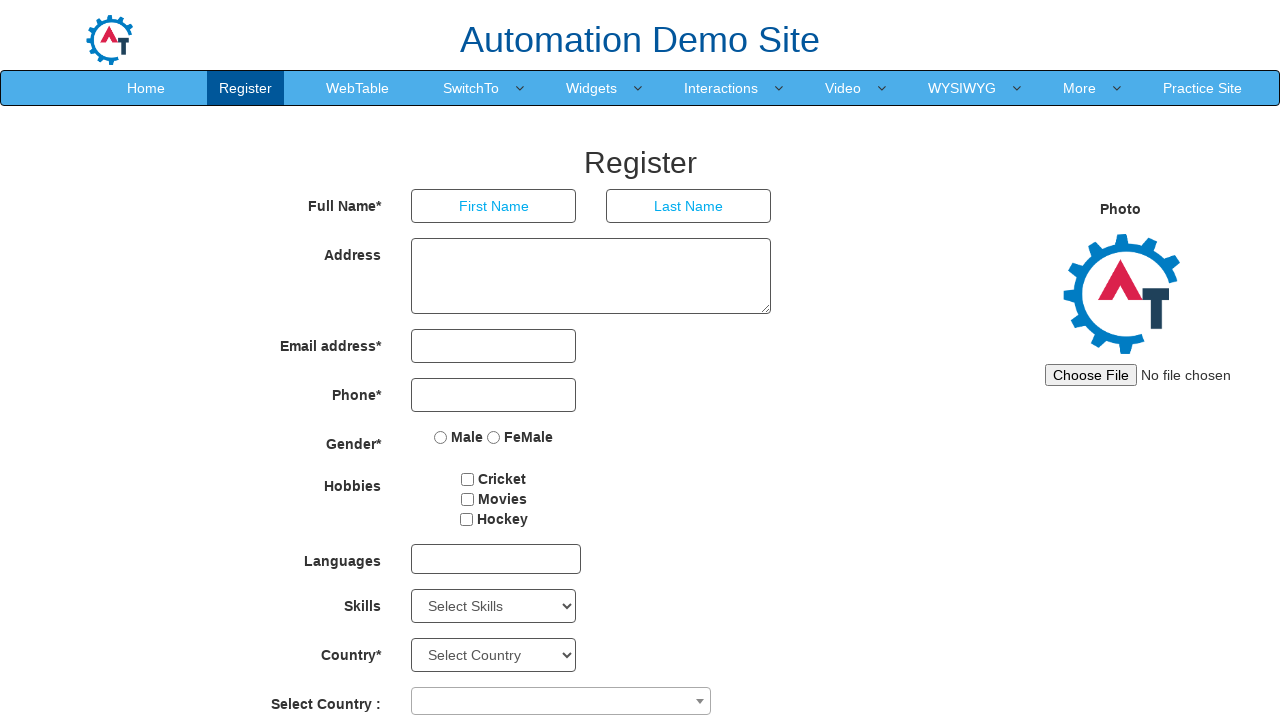

Filled first name field with 'Paras' on input[placeholder='First Name']
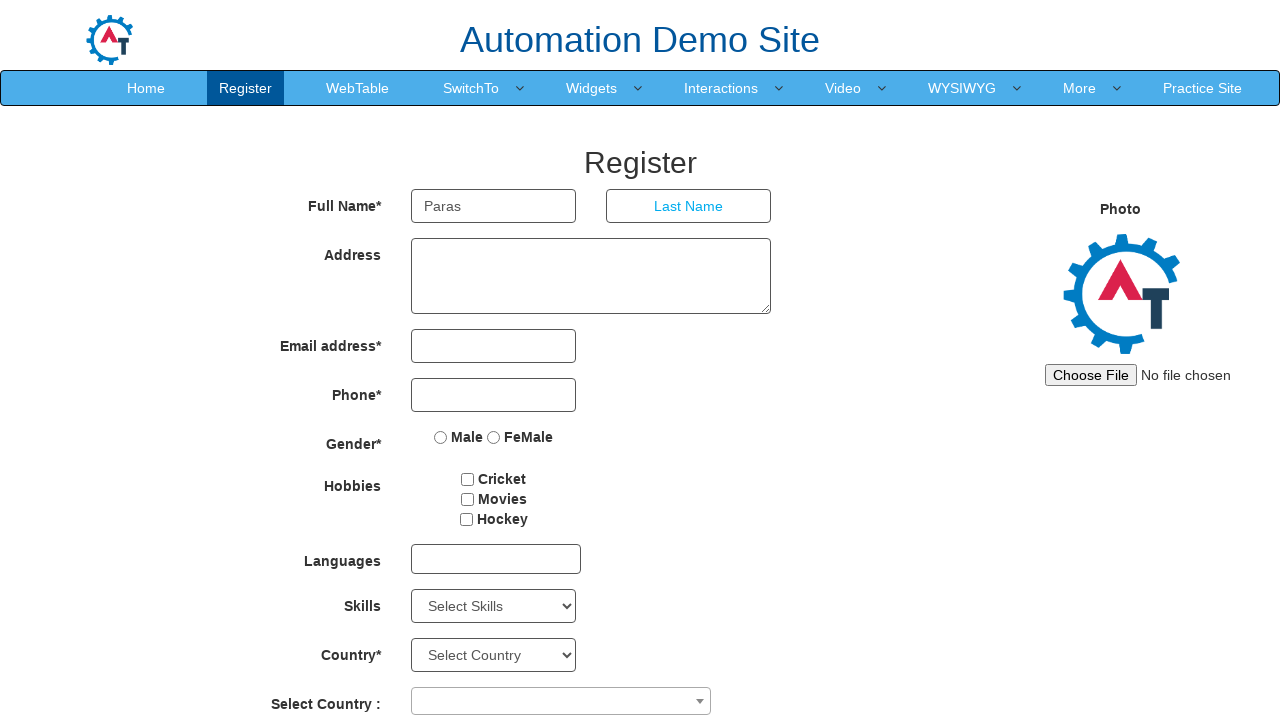

Filled last name field with 'Kumar' on input[placeholder='Last Name']
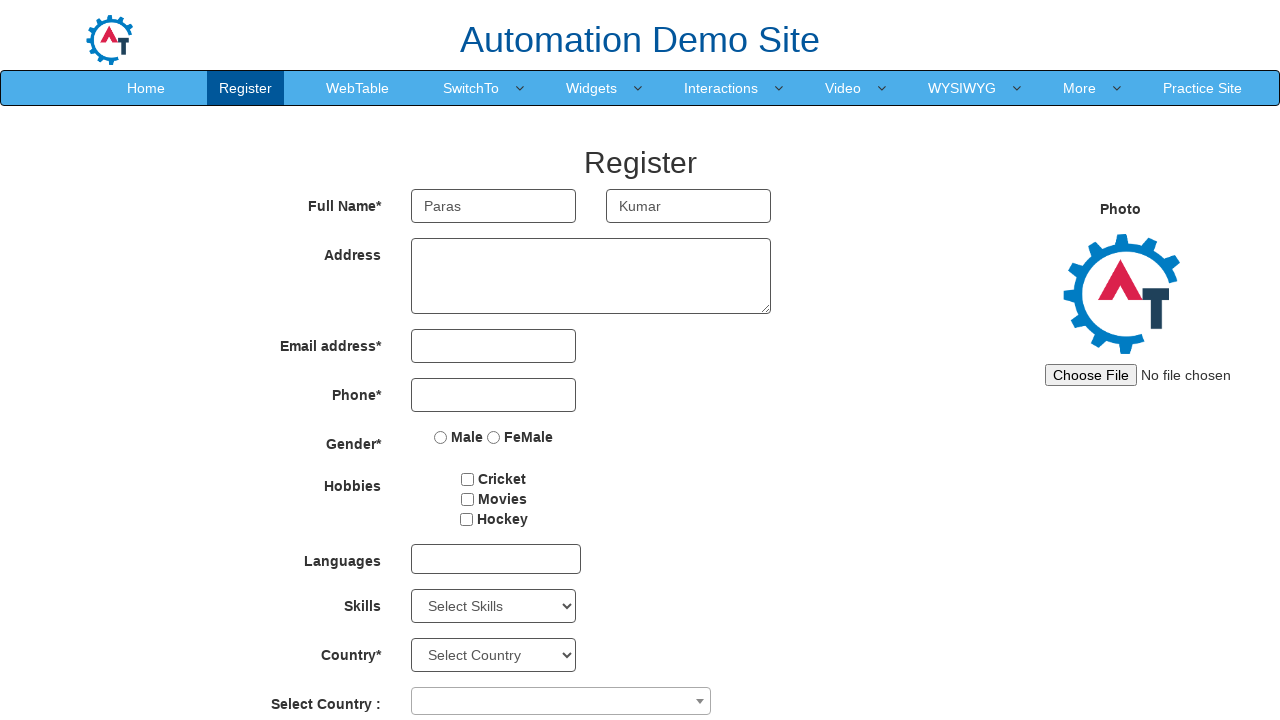

Filled email field with 'abc@gmail.com' on input[type='email']
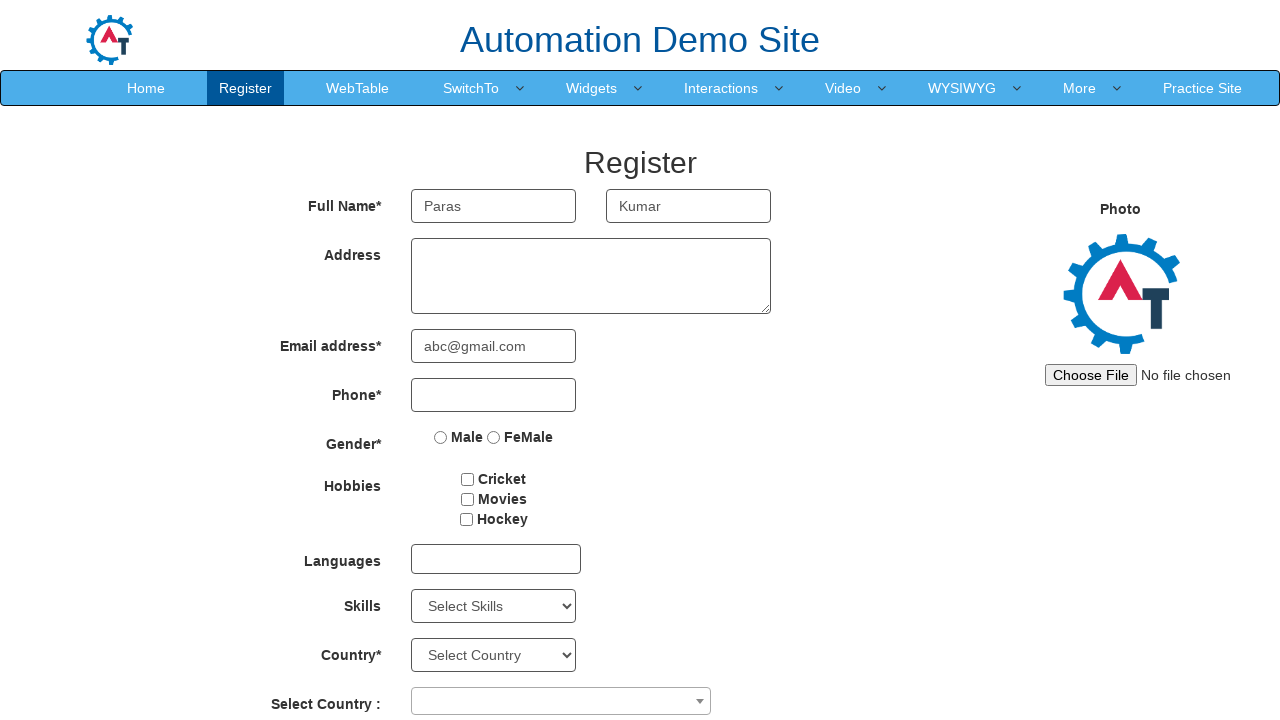

Selected Male gender option at (441, 437) on input[value='Male']
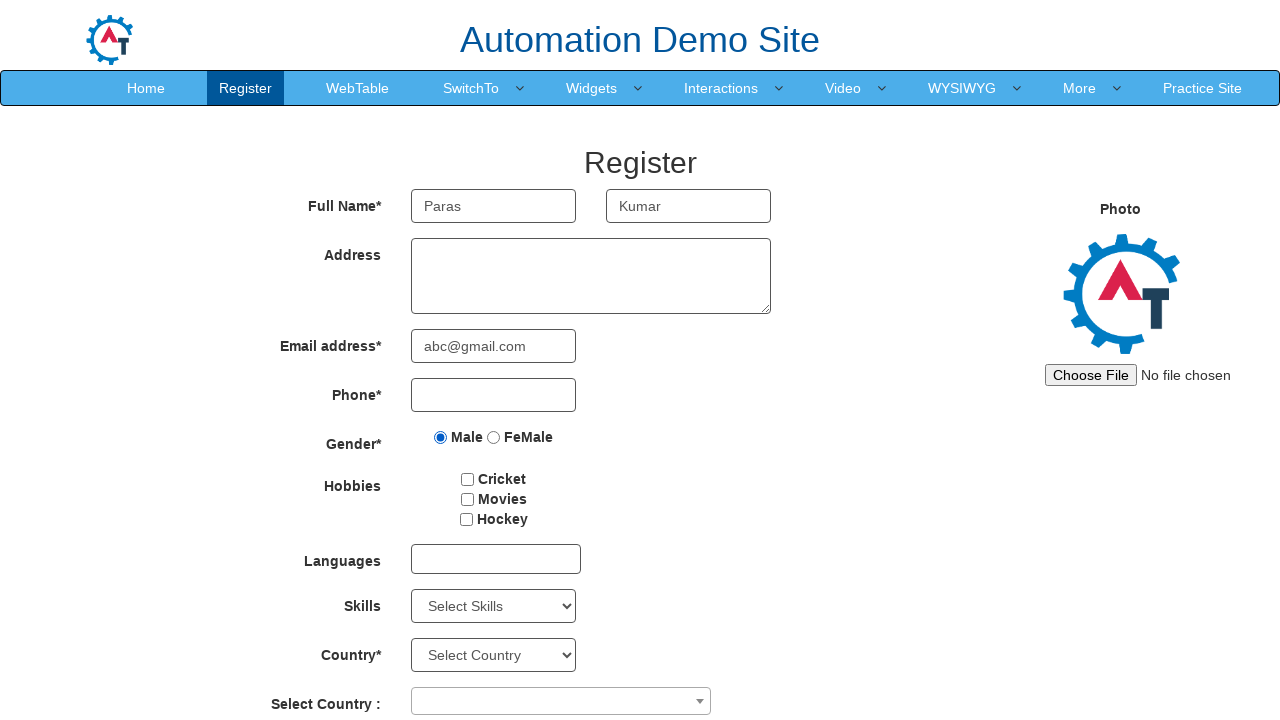

Selected Cricket hobby at (468, 479) on input[value='Cricket']
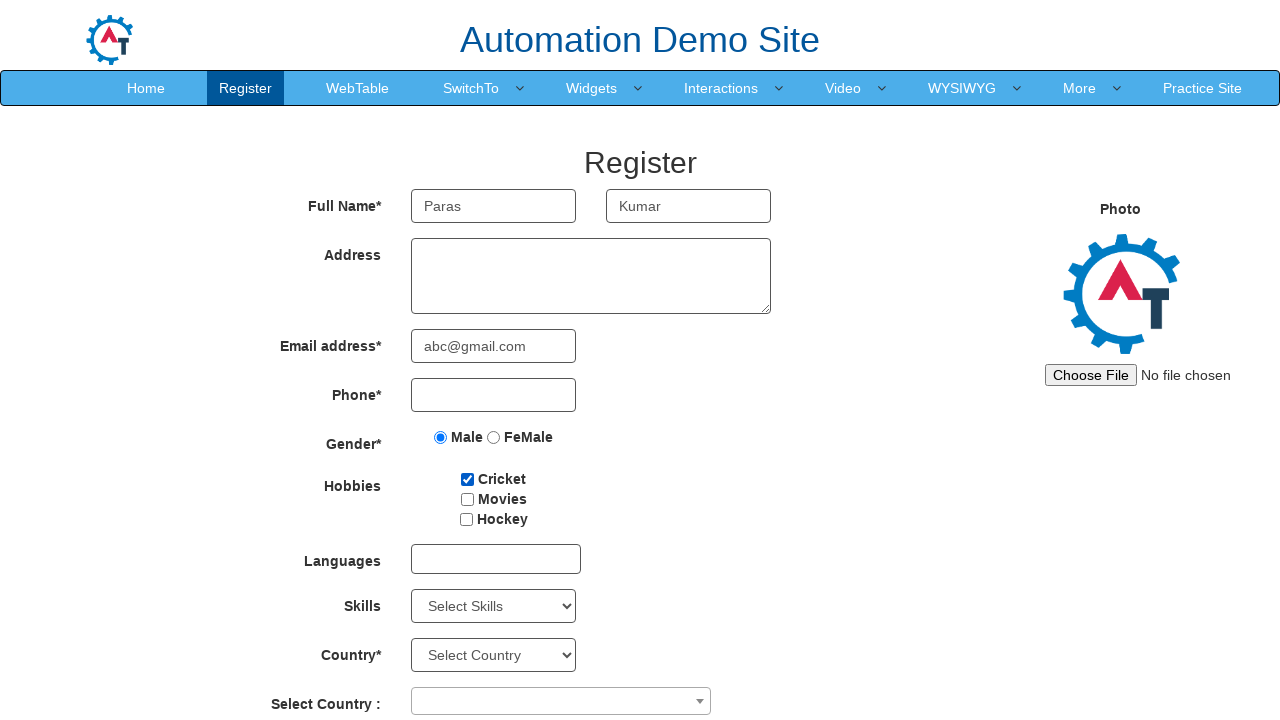

Selected Android from skills dropdown on #Skills
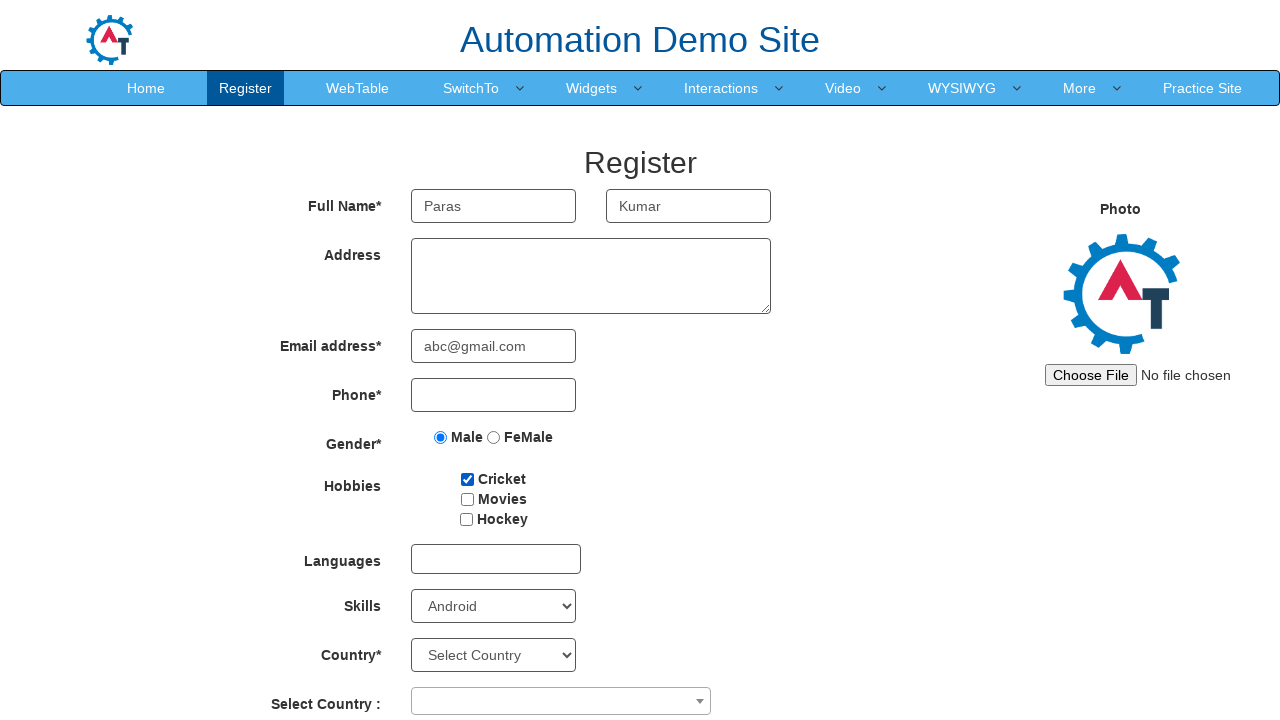

Waited 5 seconds for form to process
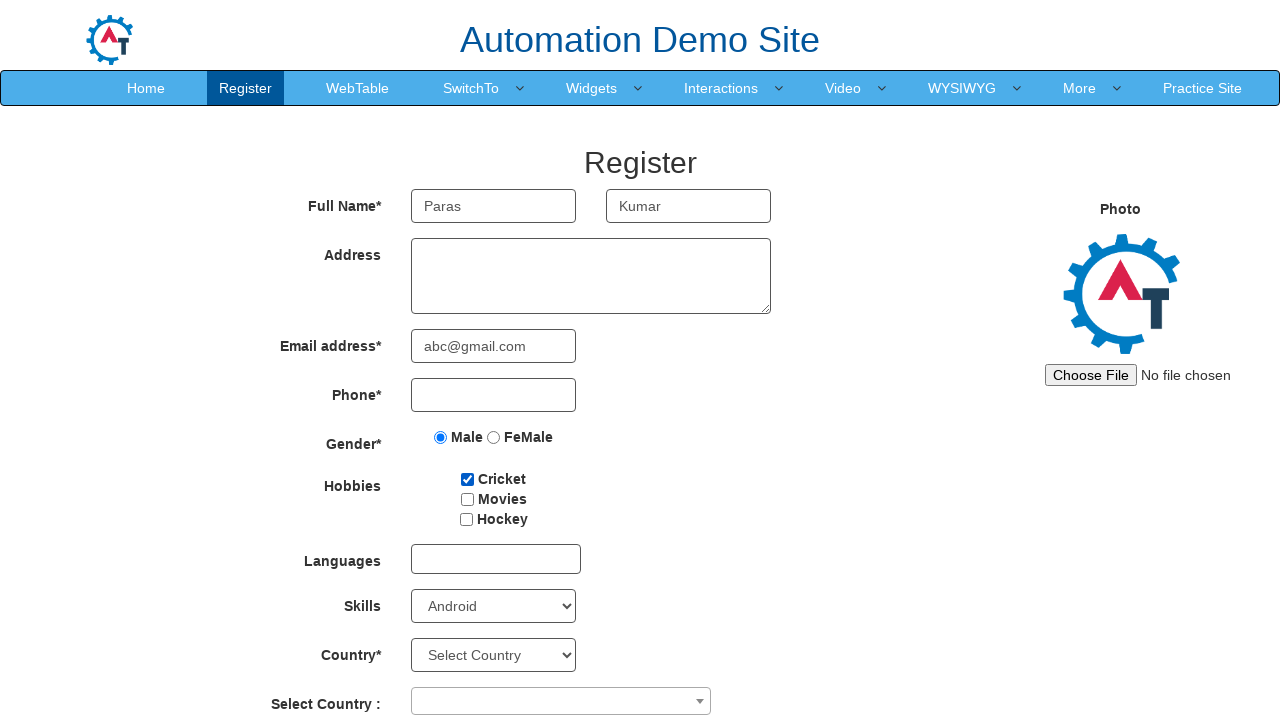

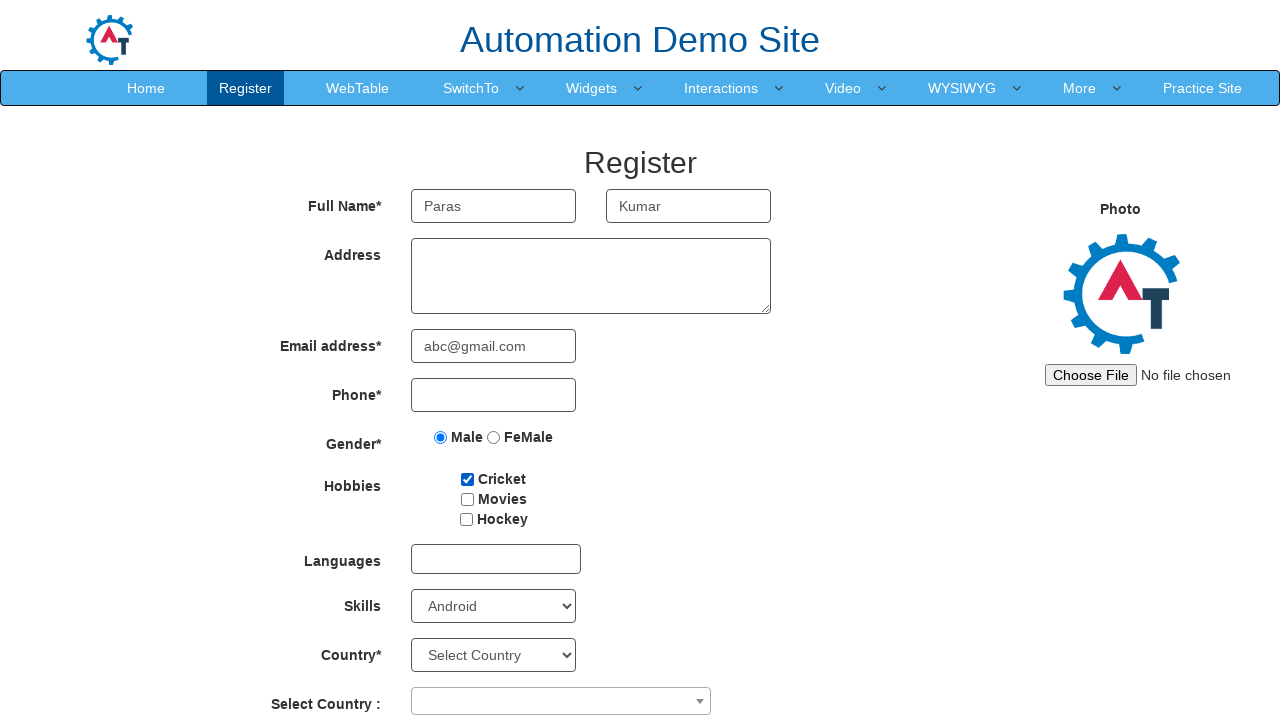